Tests DuckDuckGo search functionality by entering a search query "Selenium" and submitting the search form

Starting URL: https://duckduckgo.com

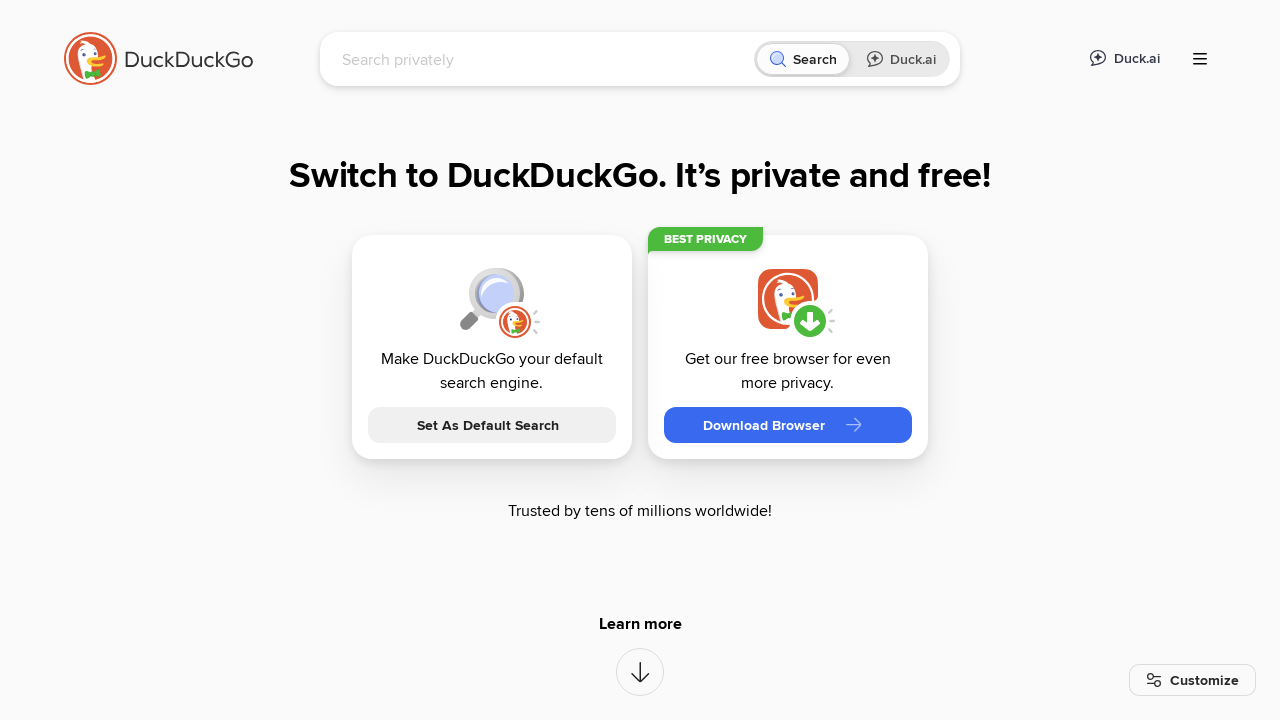

Filled search input with 'Selenium' query on input[name='q']
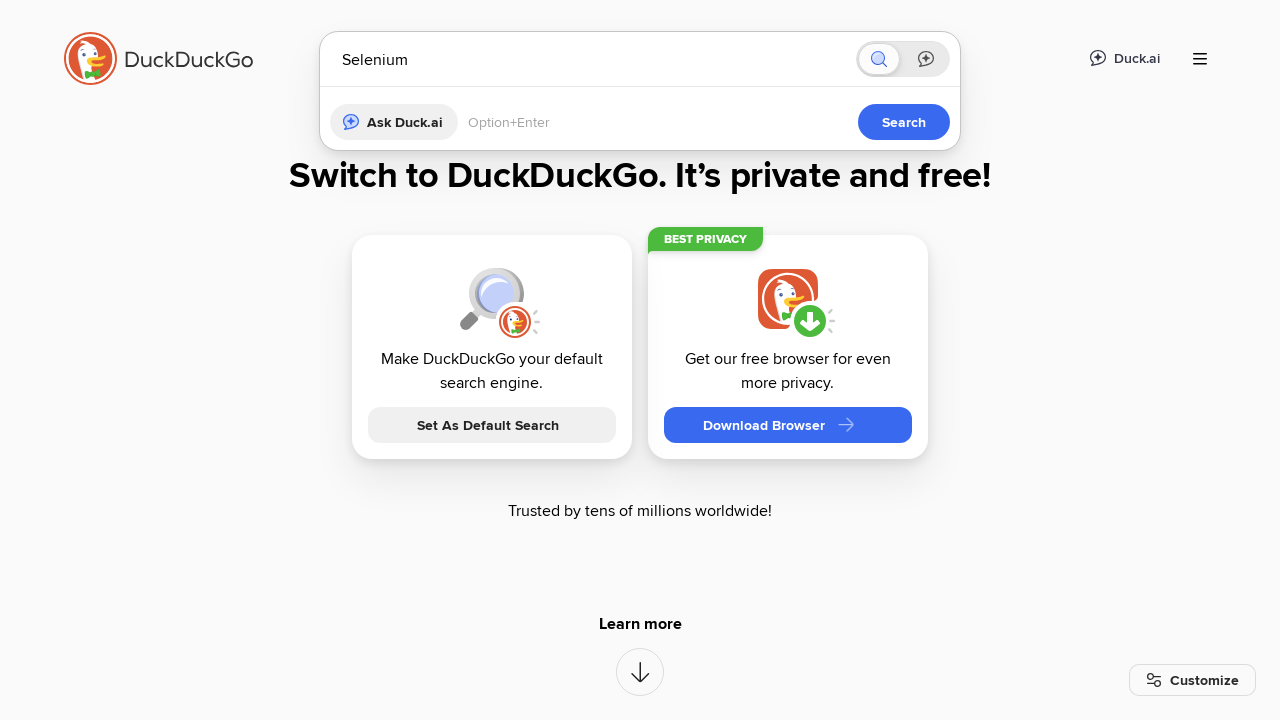

Pressed Enter to submit search form on input[name='q']
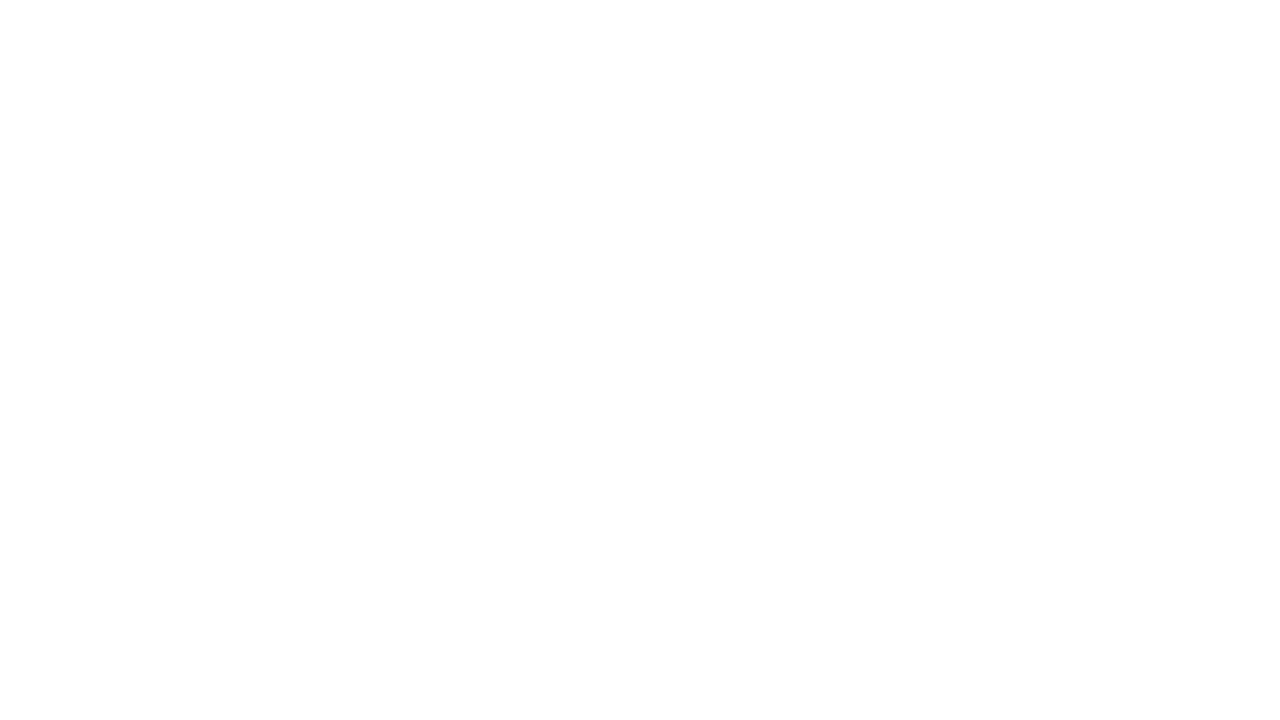

Search results loaded successfully
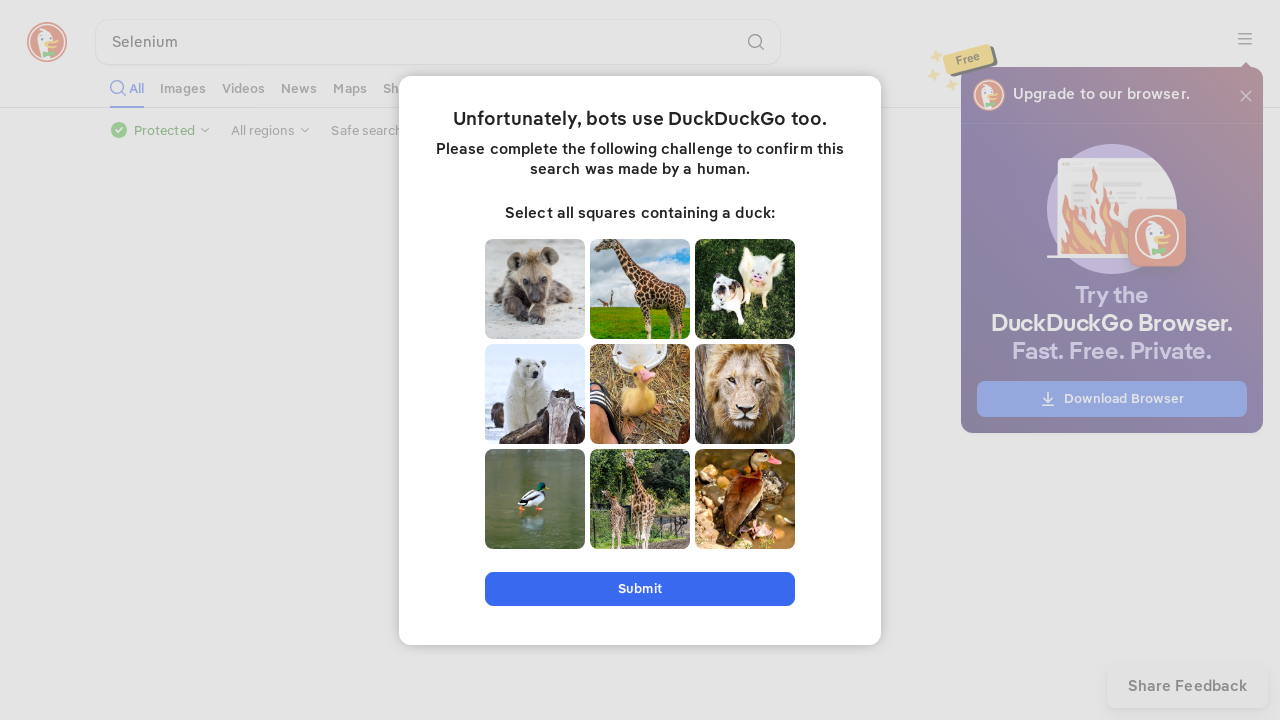

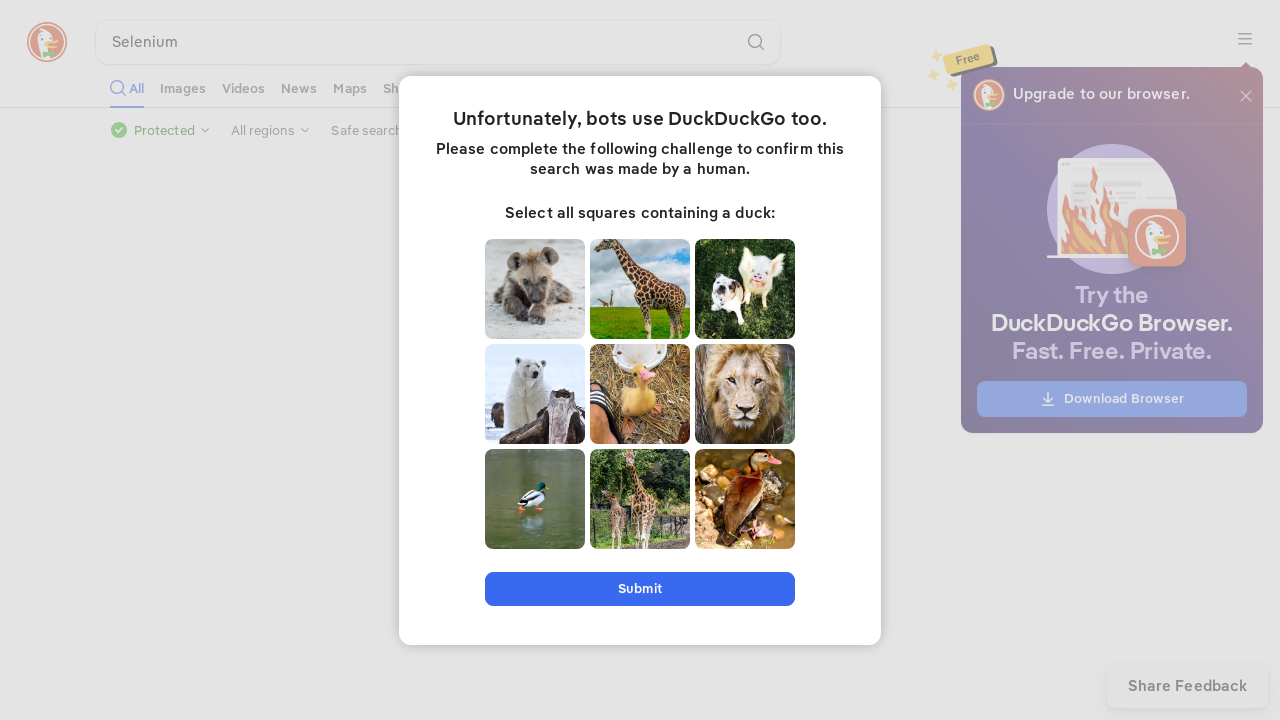